Tests page scrolling functionality on RedBus website by scrolling to the bottom of the page and then back to the top

Starting URL: https://www.redbus.in/

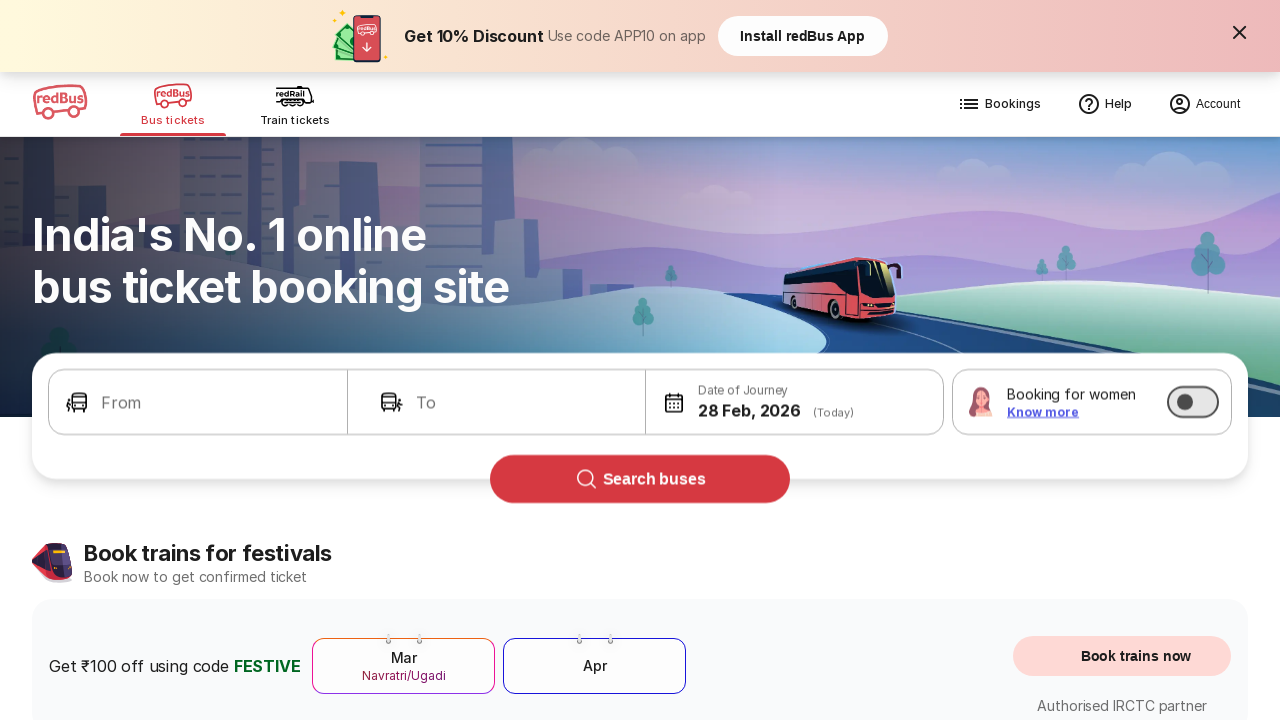

Waited for page to load with domcontentloaded state
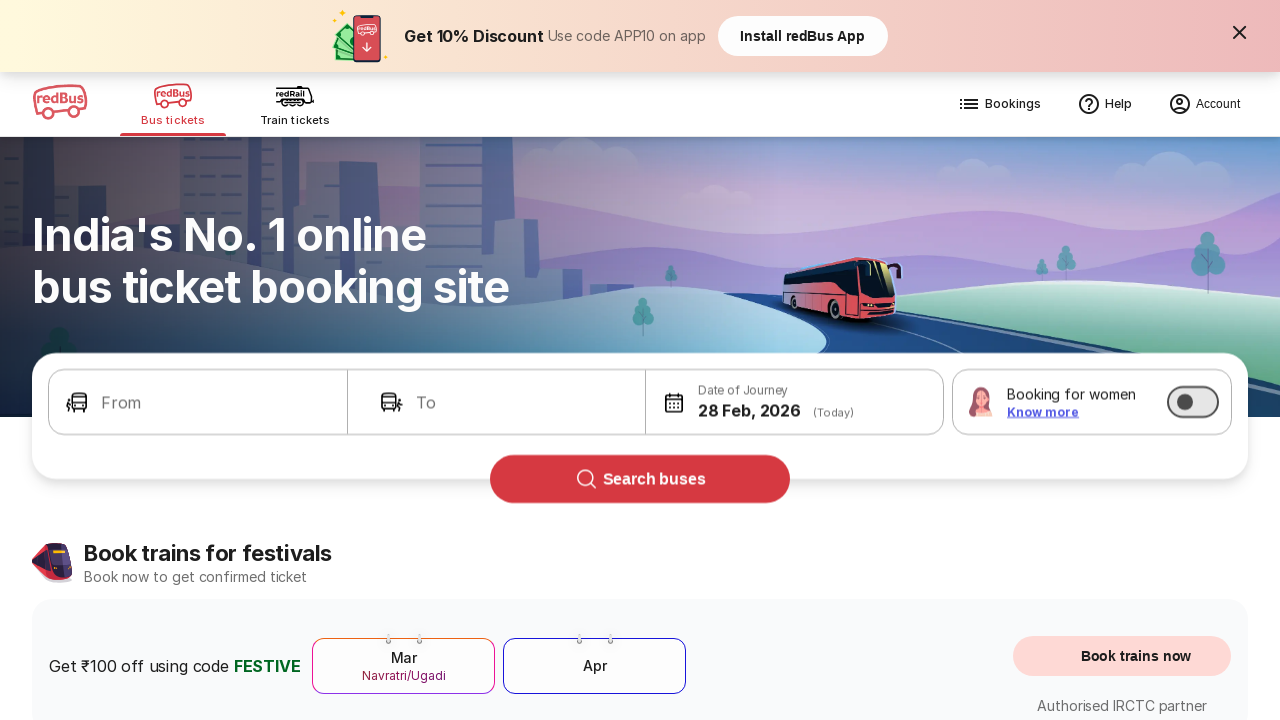

Scrolled to the bottom of the page
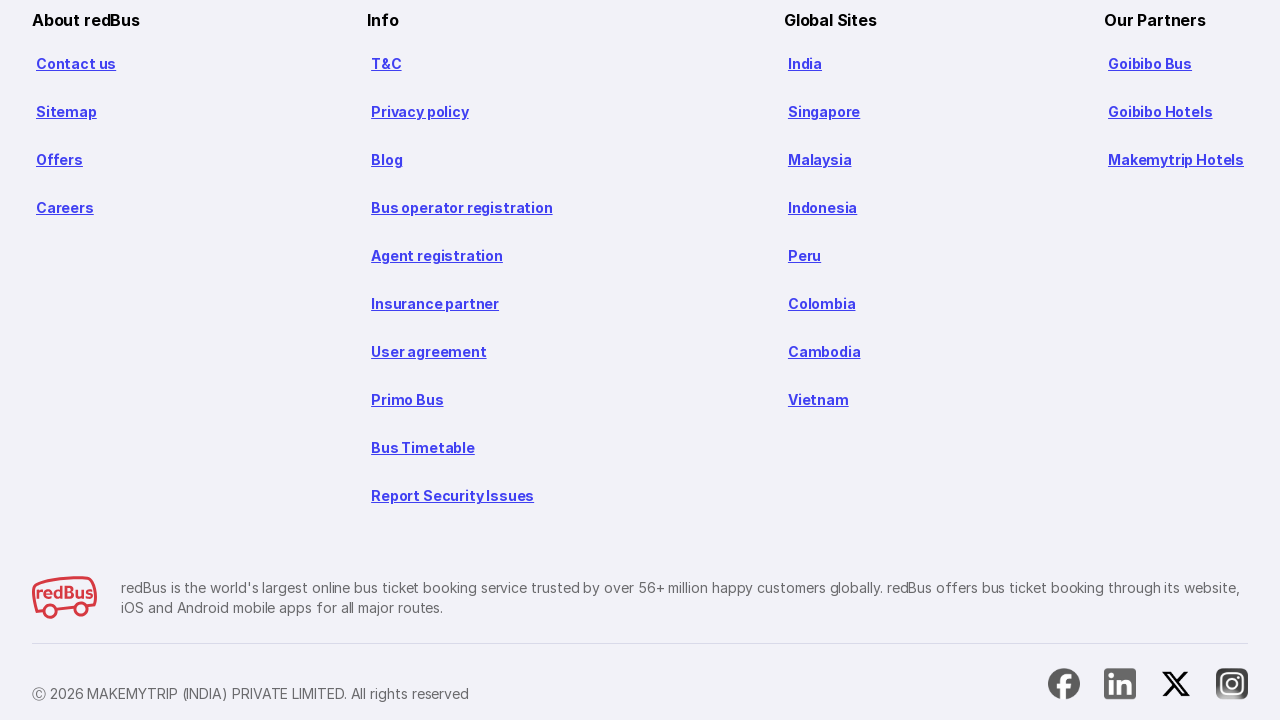

Waited 1 second for scroll animation to complete
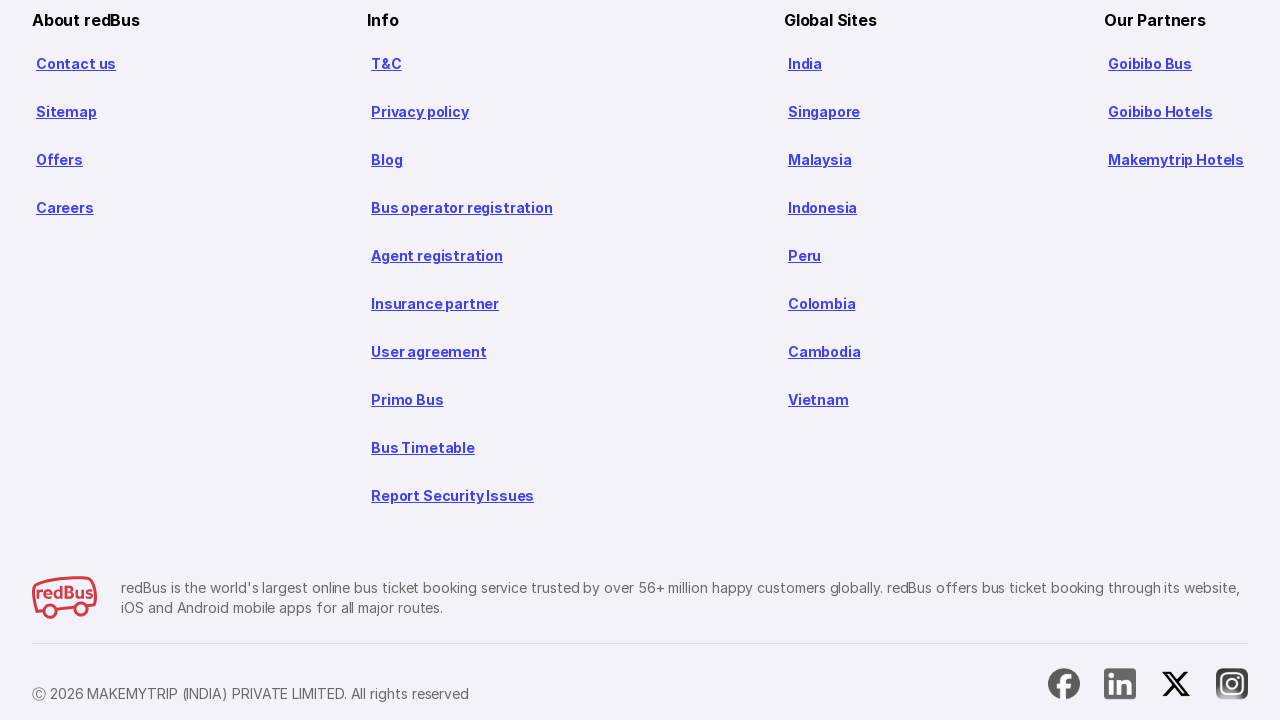

Scrolled back to the top of the page
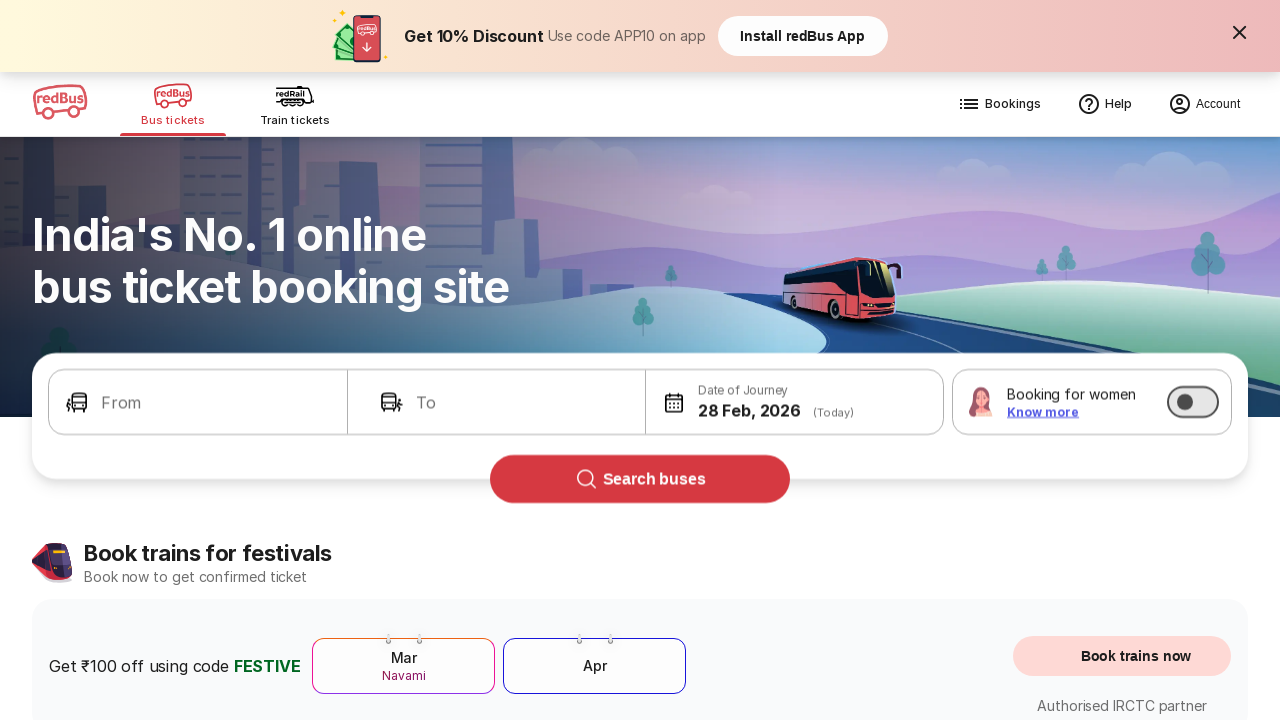

Waited 1 second for scroll animation to complete
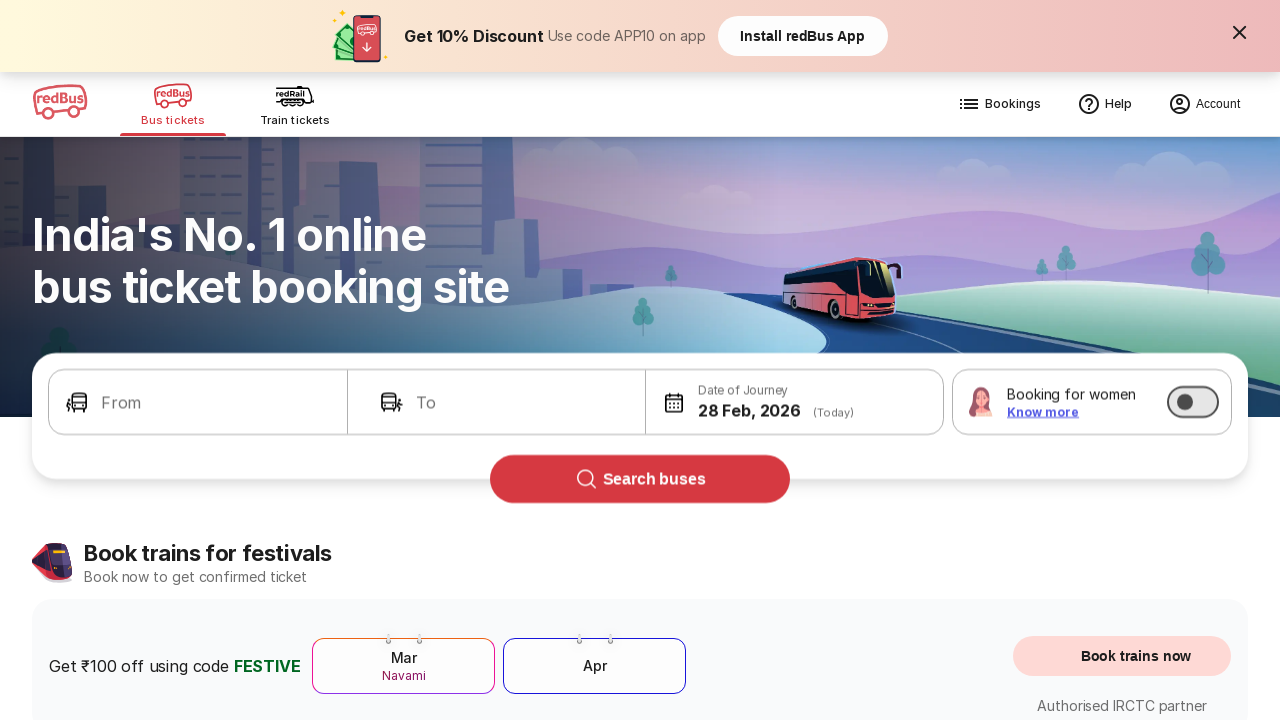

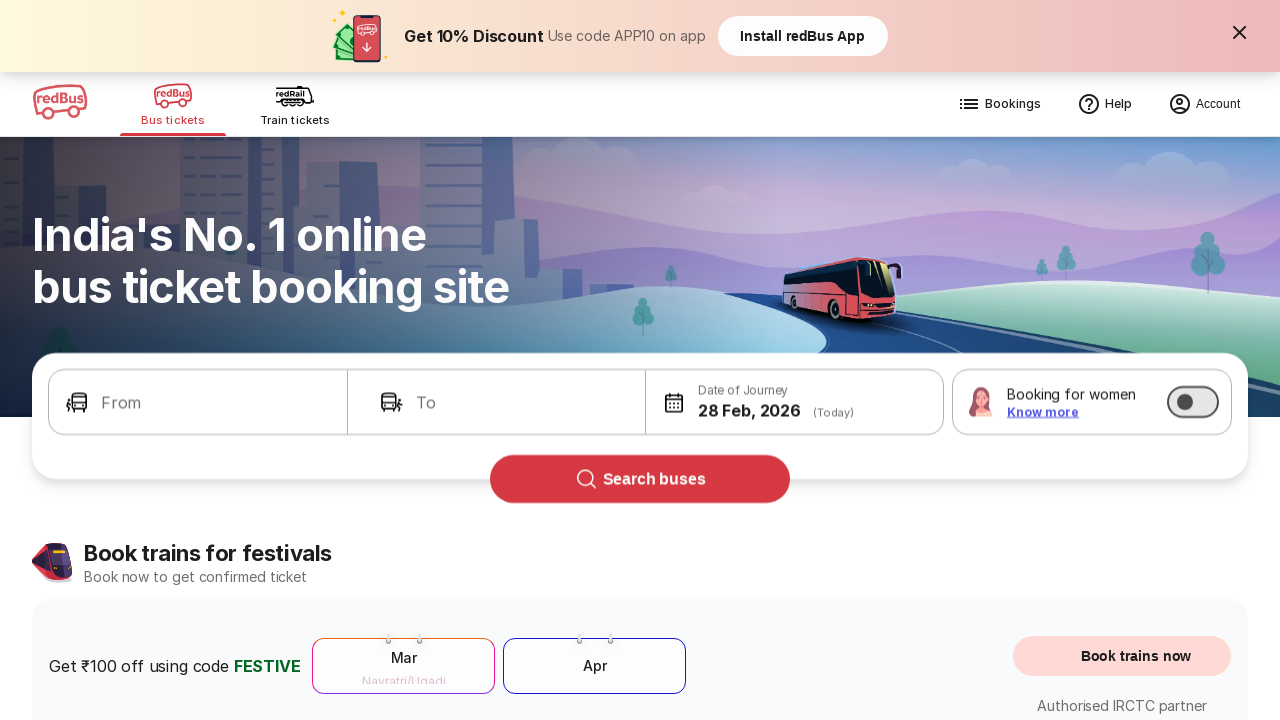